Navigates to a personal GitHub Pages site and waits for it to load

Starting URL: https://wojtazk.github.io/

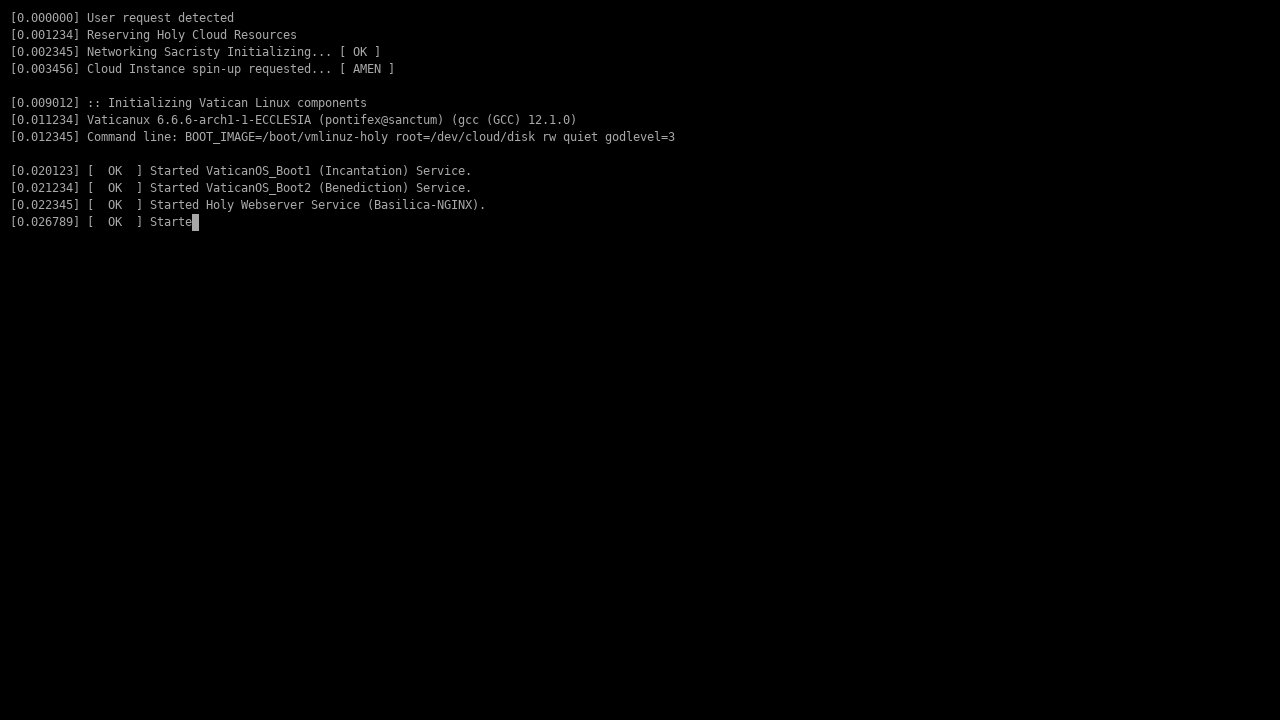

Waited for page to load with networkidle state
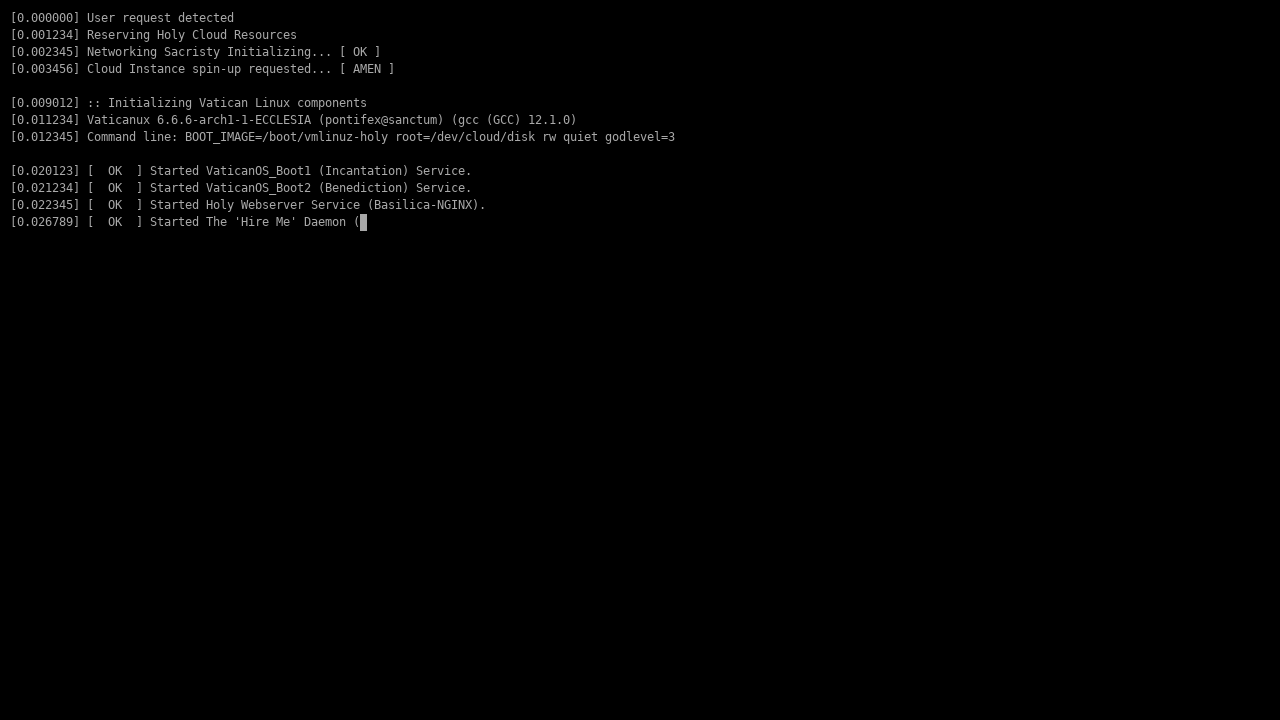

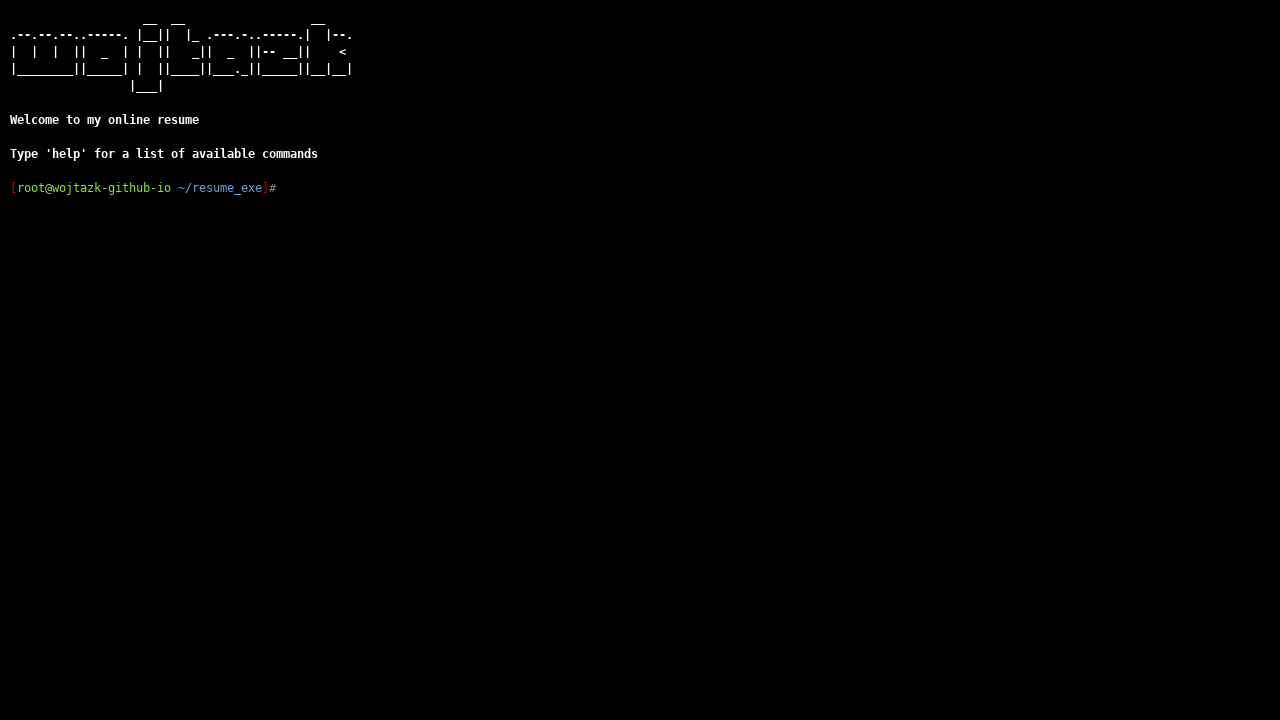